Tests pagination by navigating through multiple pages using the next page link

Starting URL: http://davelee-fun.github.io

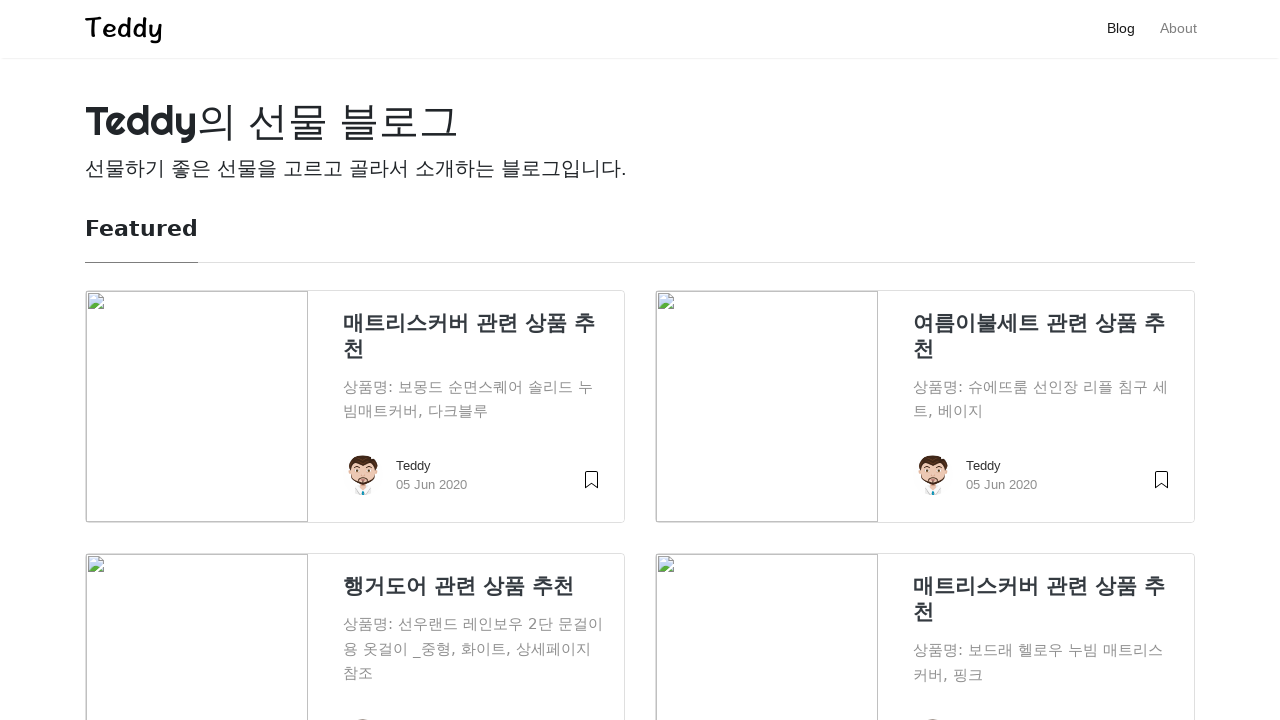

Waited for card content to load on page
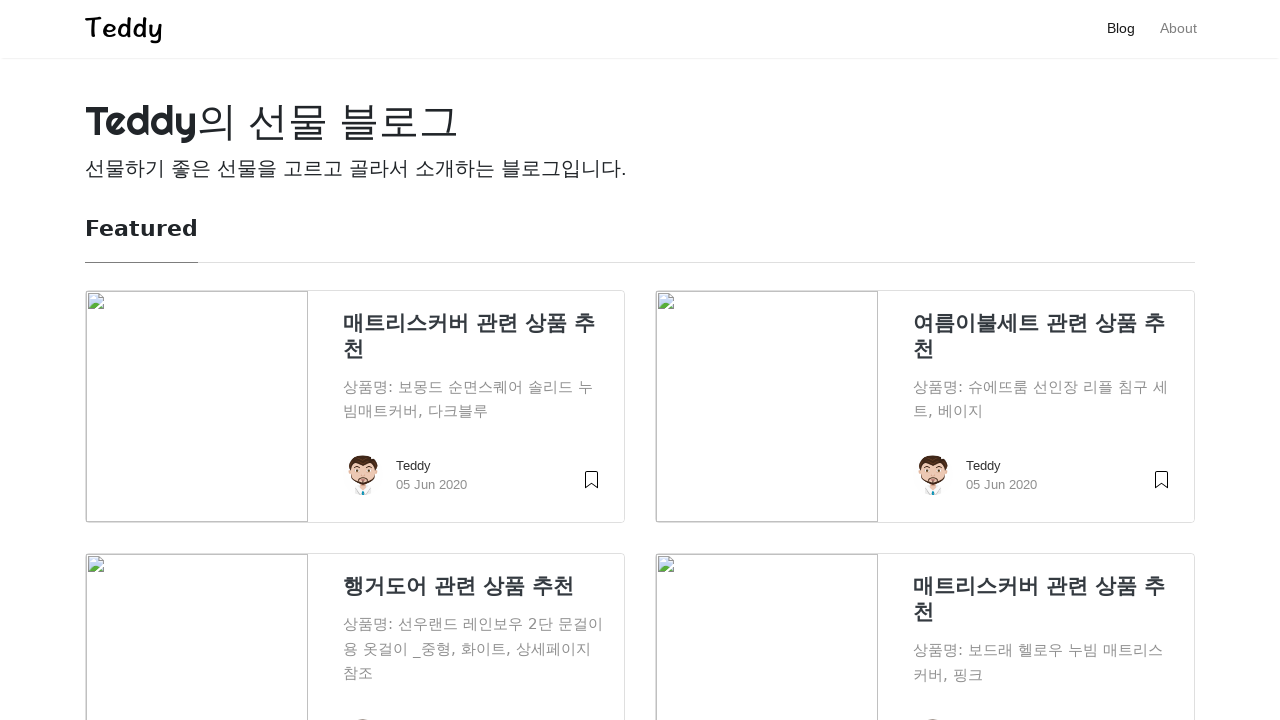

Scrolled to bottom of page
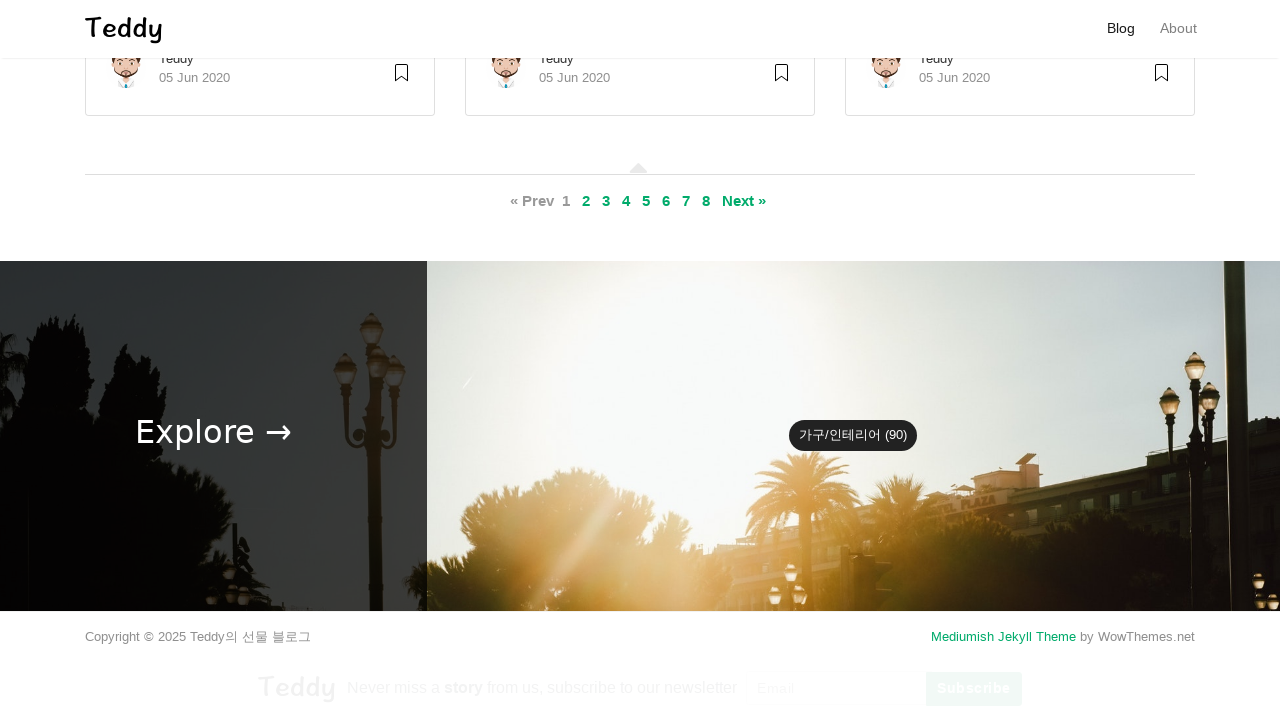

Clicked next page link to navigate to next page at (744, 201) on a.ml-1.mr-1 >> nth=7
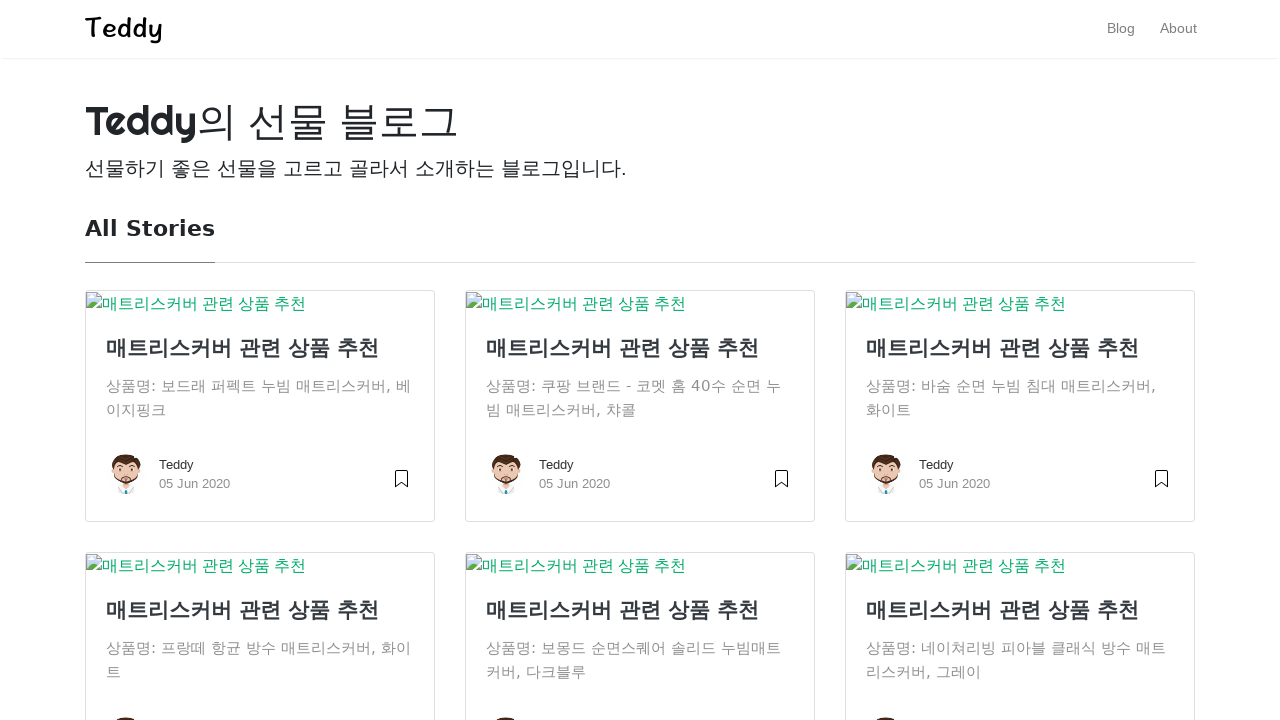

Waited for card content to load on page
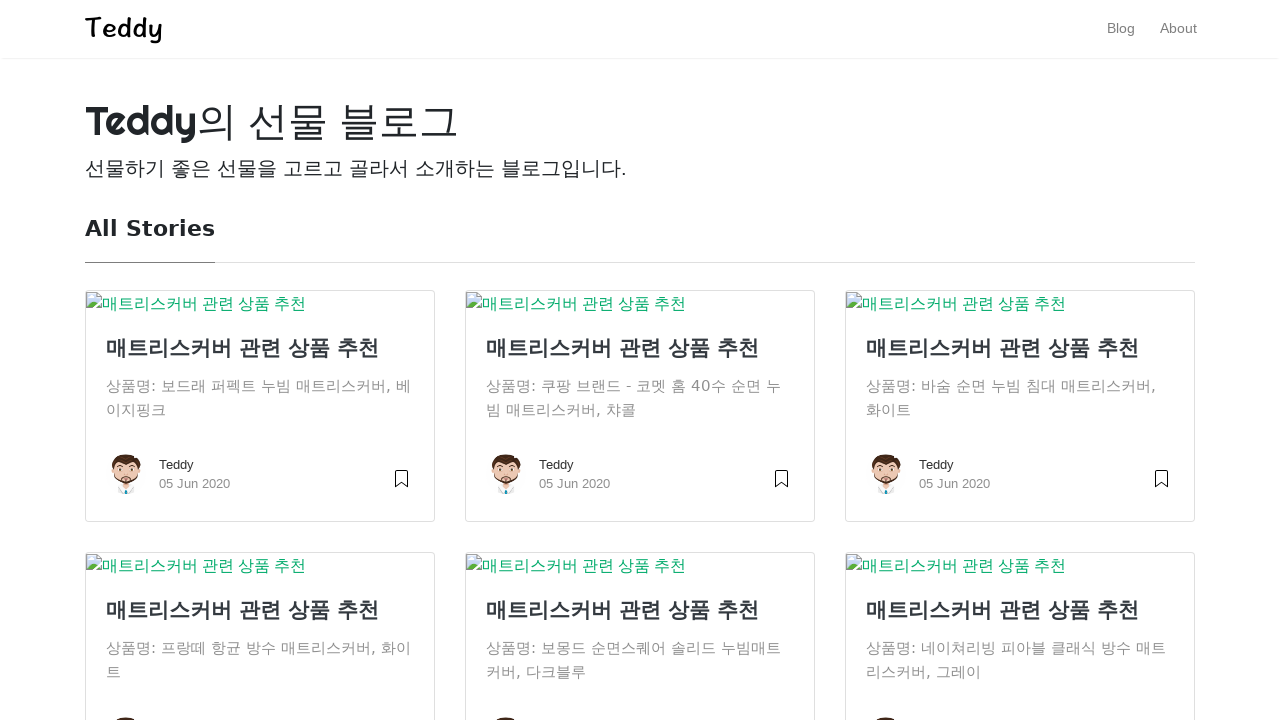

Scrolled to bottom of page
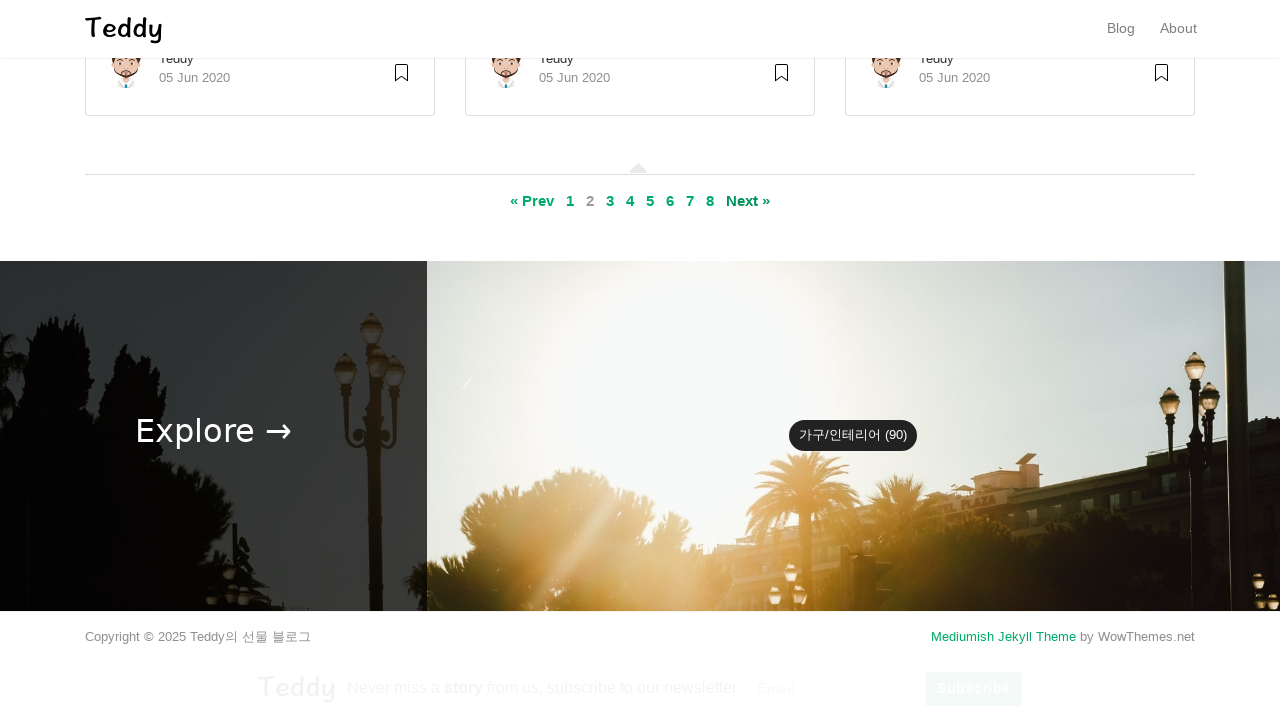

Clicked next page link to navigate to next page at (748, 201) on a.ml-1.mr-1 >> nth=8
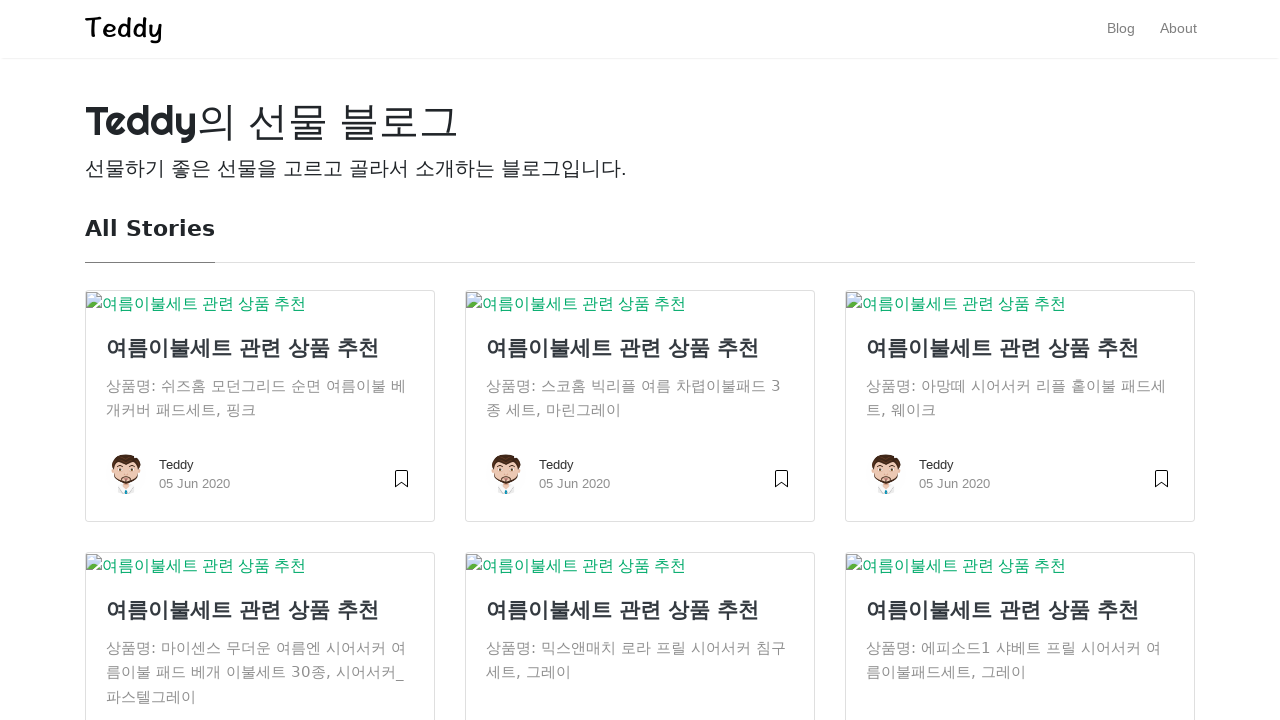

Waited for card content to load on page
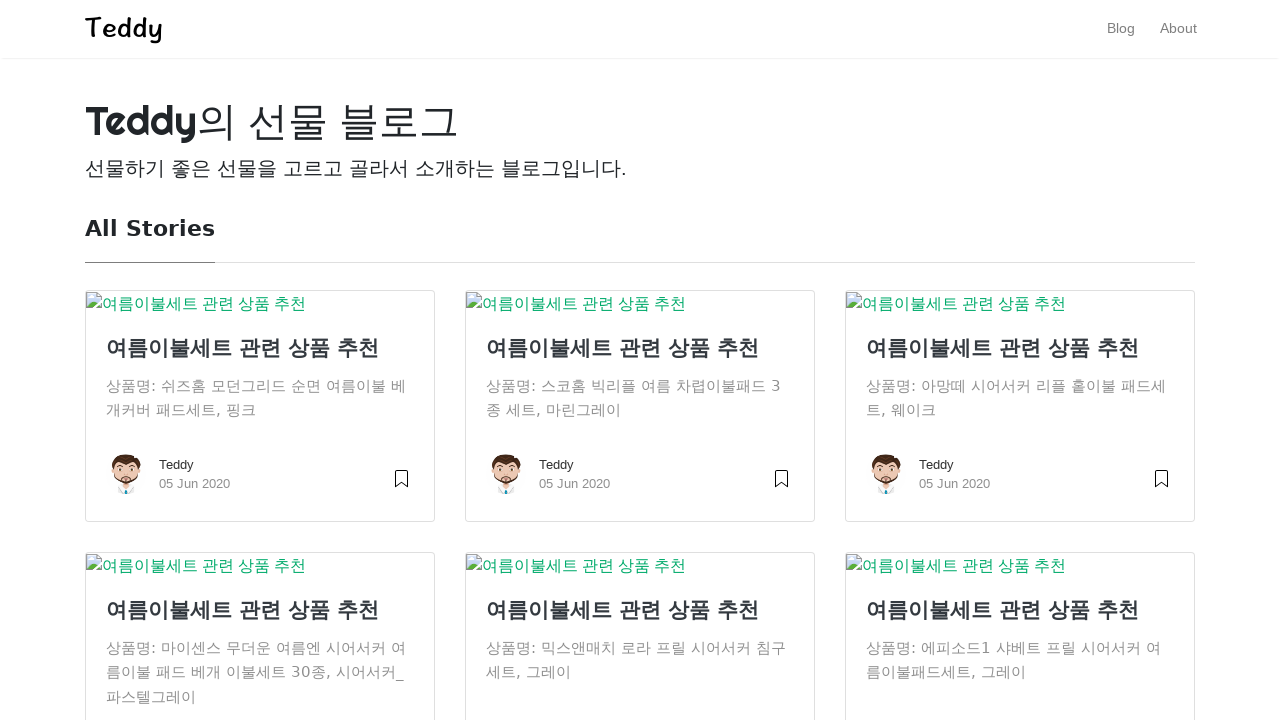

Scrolled to bottom of page
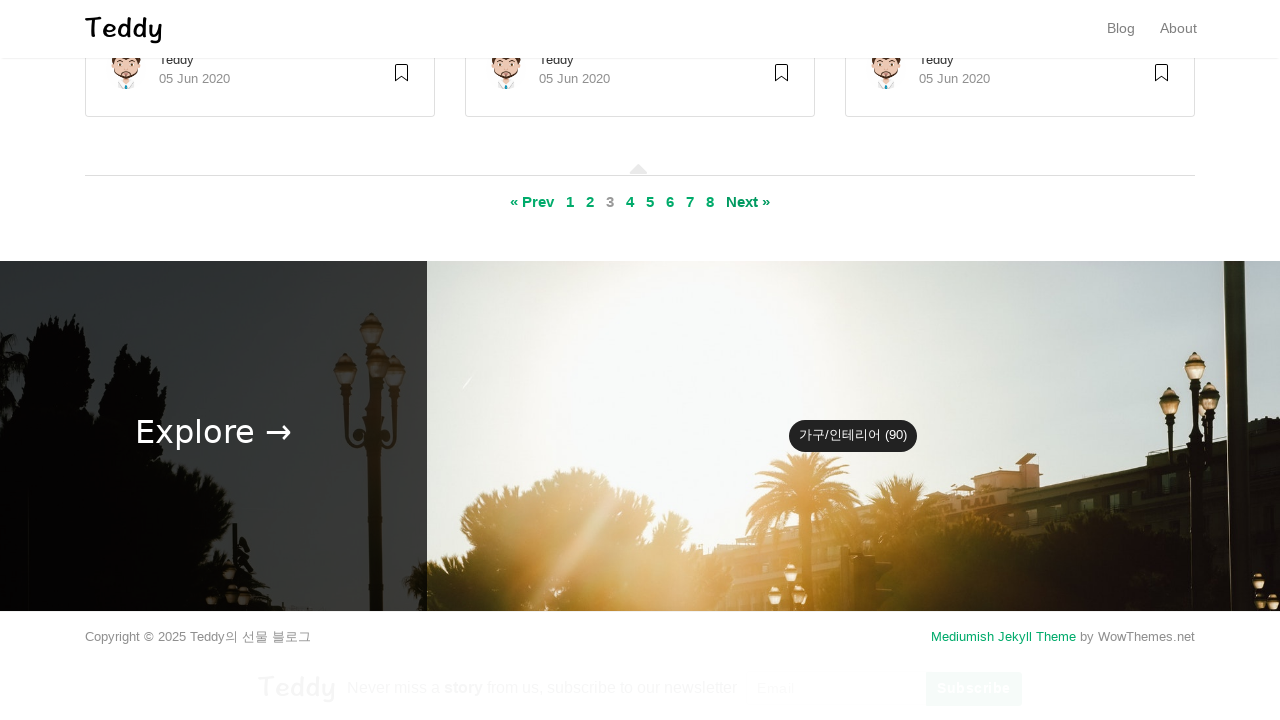

Clicked next page link to navigate to next page at (748, 202) on a.ml-1.mr-1 >> nth=8
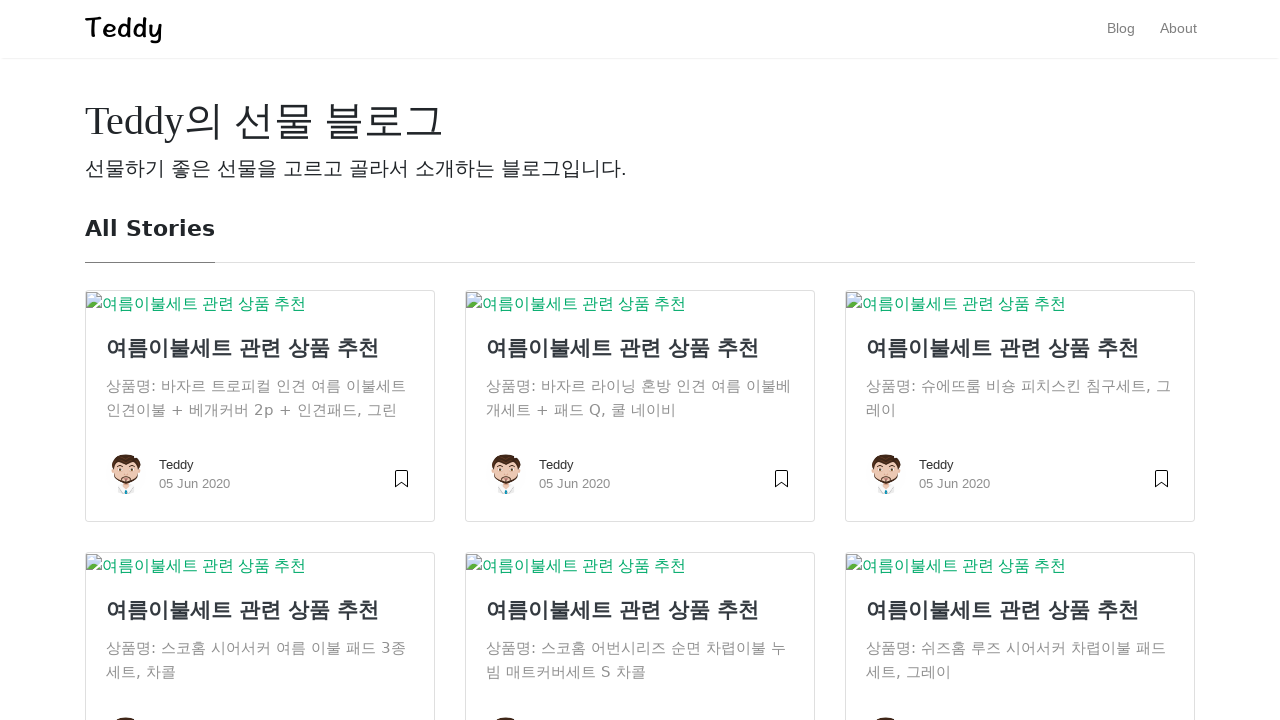

Waited for card content to load on page
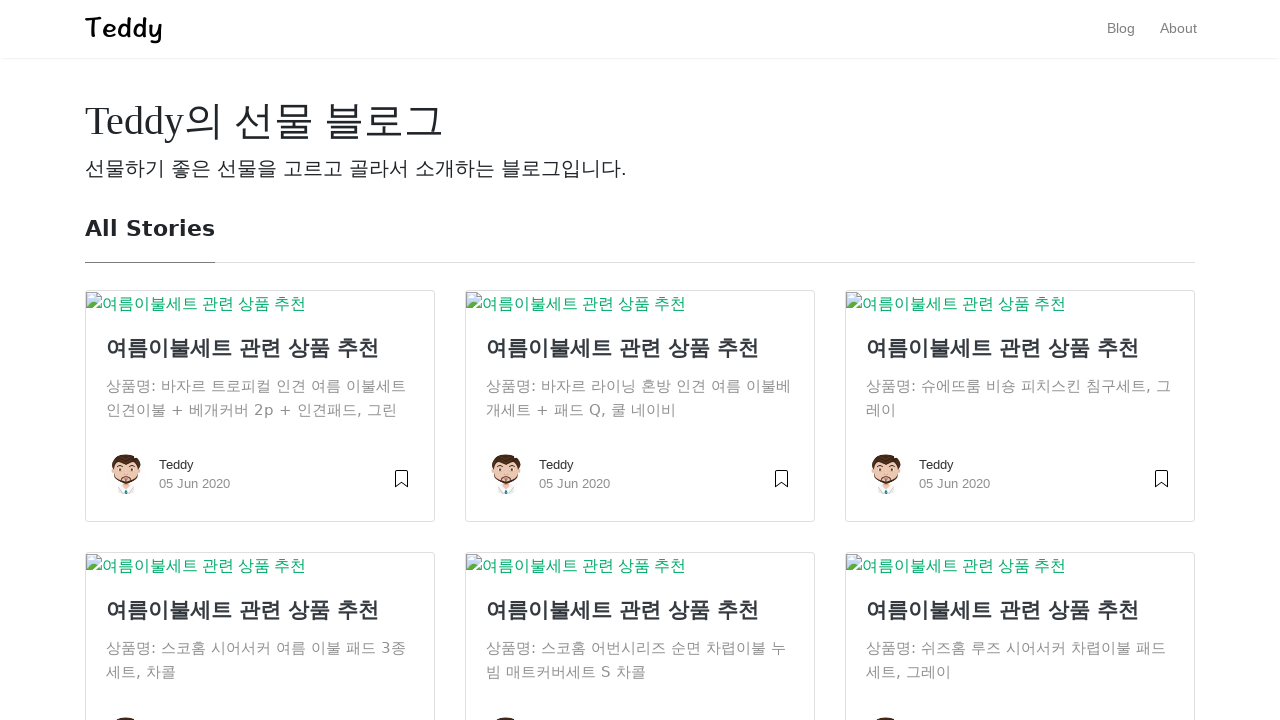

Scrolled to bottom of page
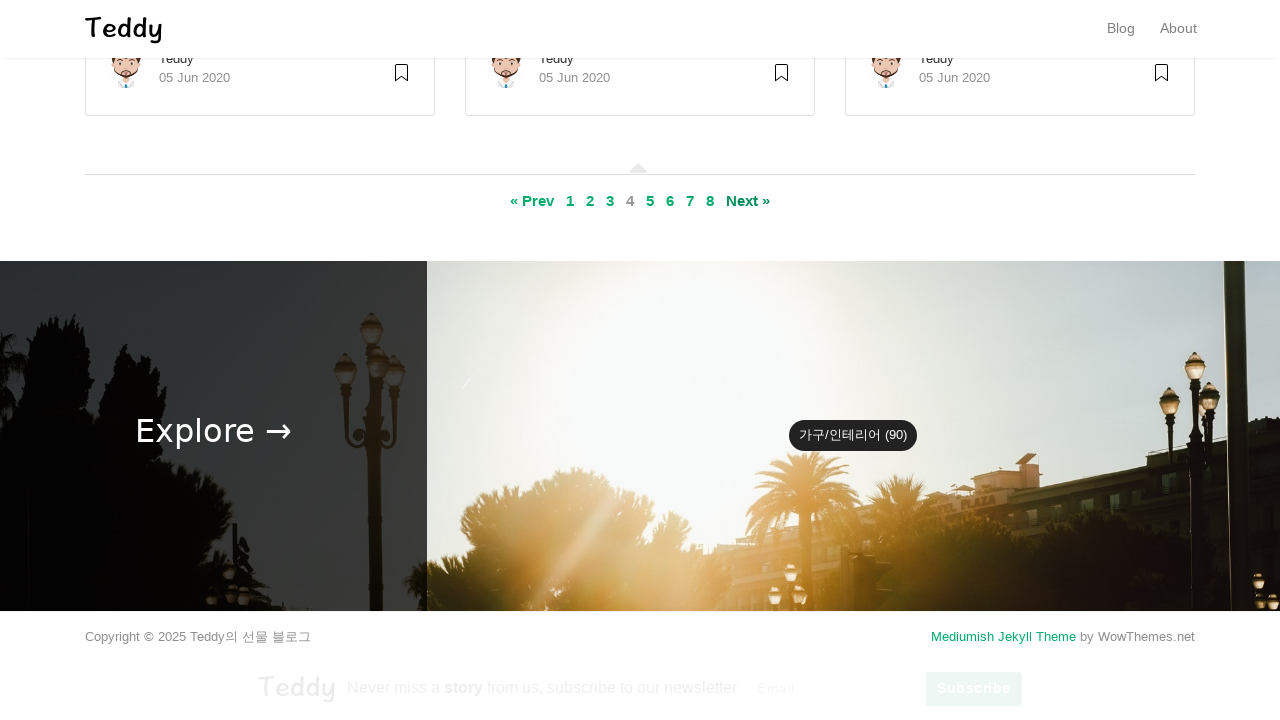

Clicked next page link to navigate to next page at (748, 201) on a.ml-1.mr-1 >> nth=8
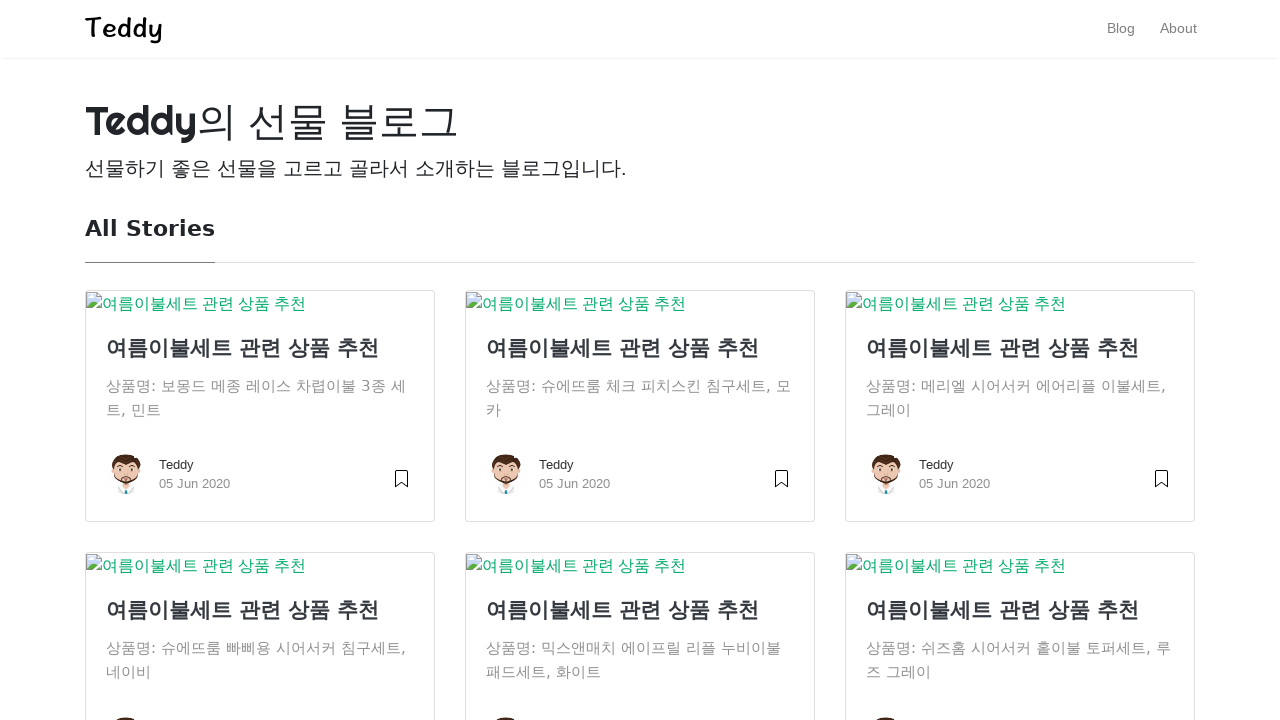

Waited for card content to load on page
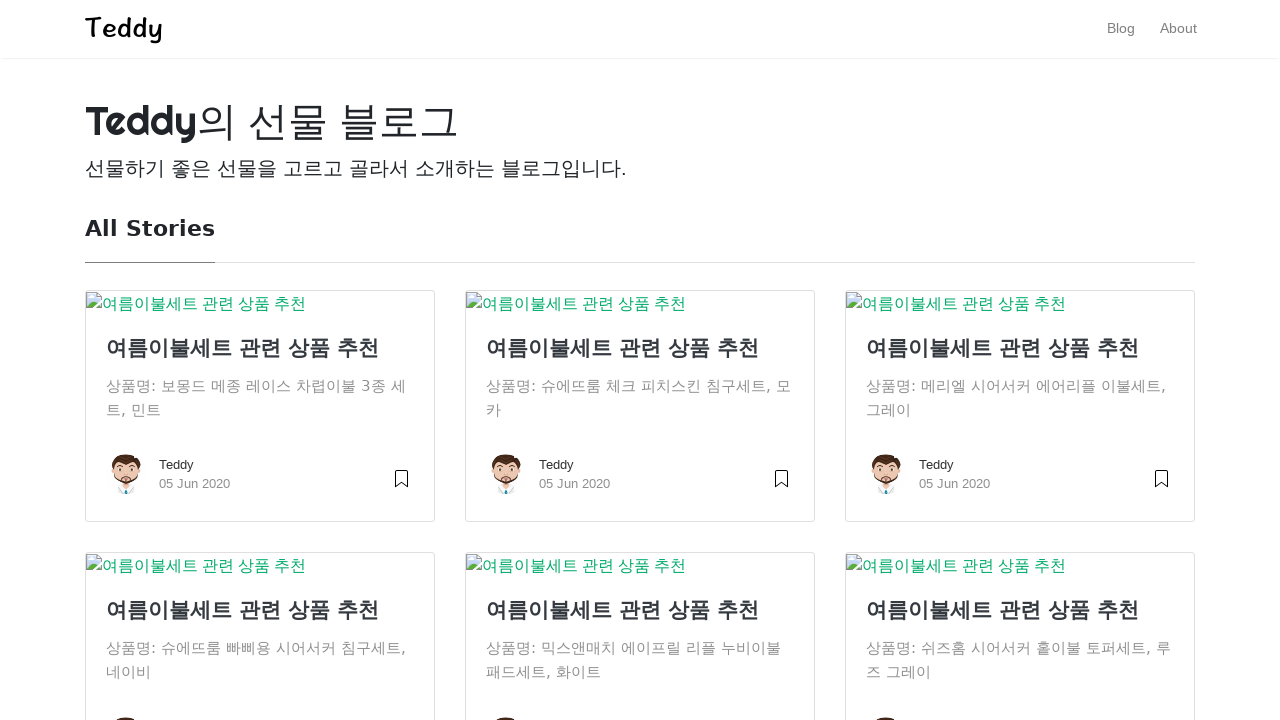

Scrolled to bottom of page
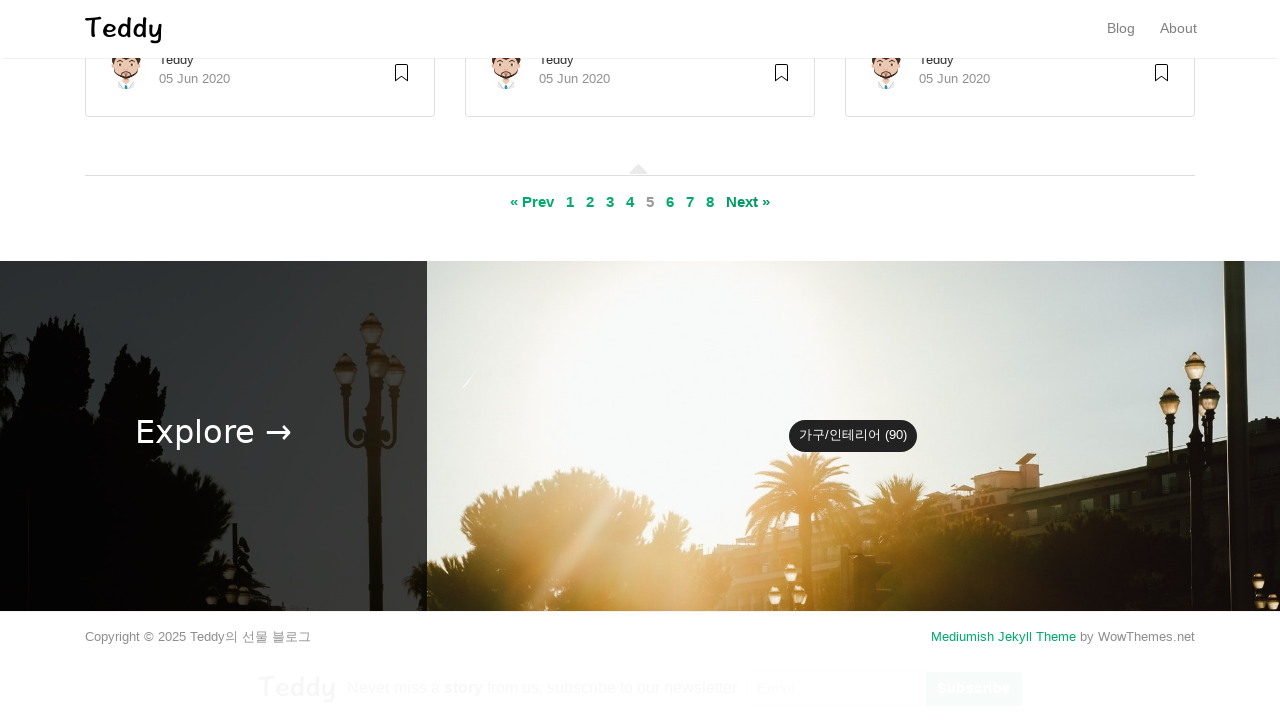

Clicked next page link to navigate to next page at (748, 202) on a.ml-1.mr-1 >> nth=8
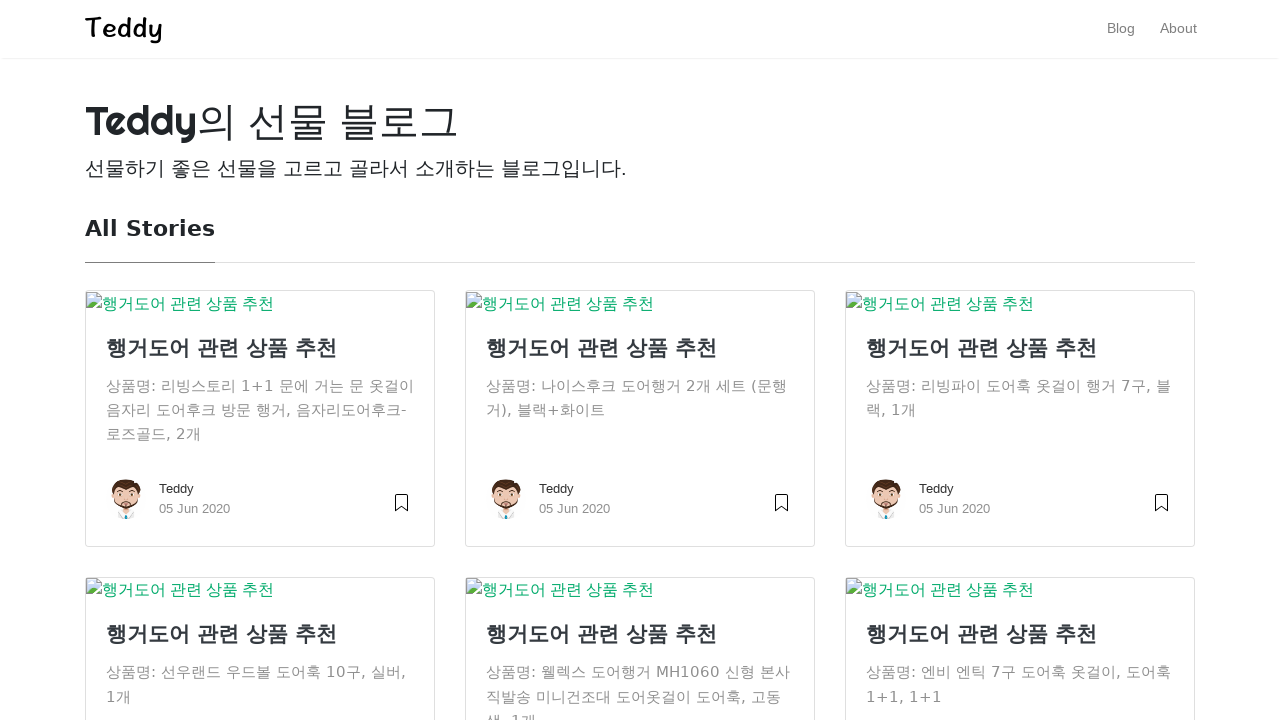

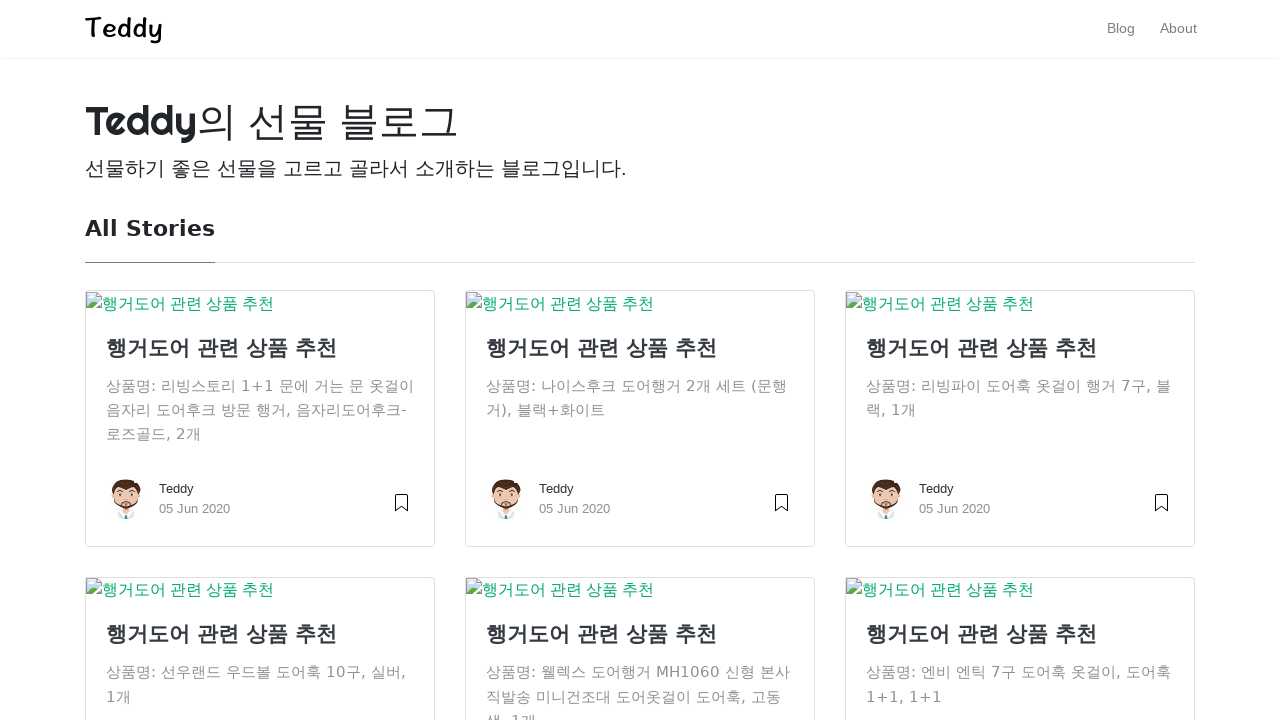